Tests text input functionality by entering text into an input field and verifying the value

Starting URL: https://otus.home.kartushin.su/training.html

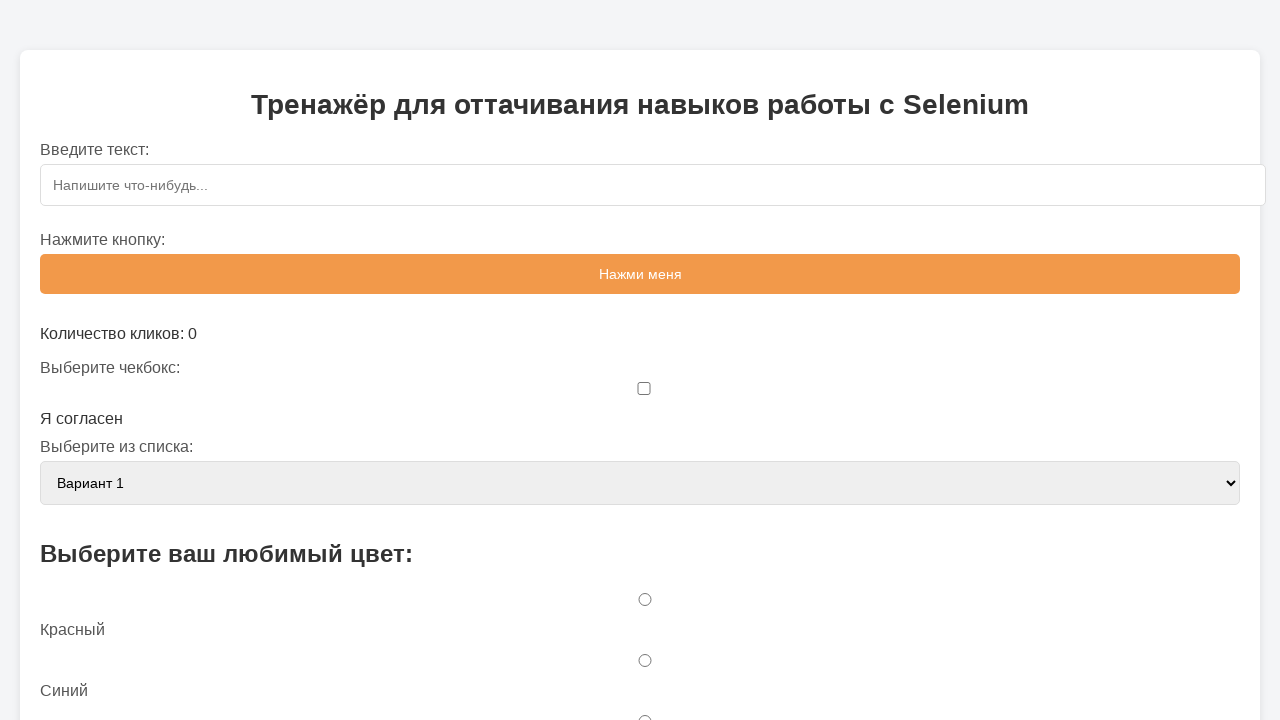

Filled text input field with 'ОТУС' on #textInput
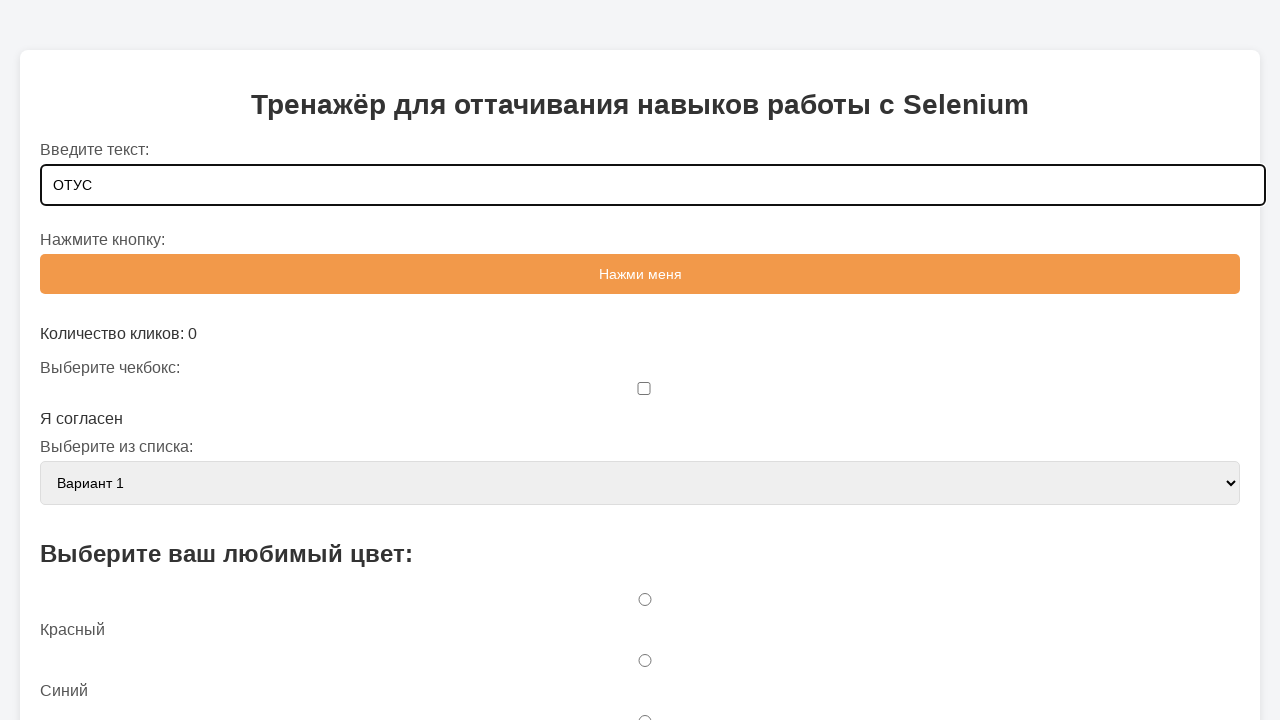

Retrieved input field value
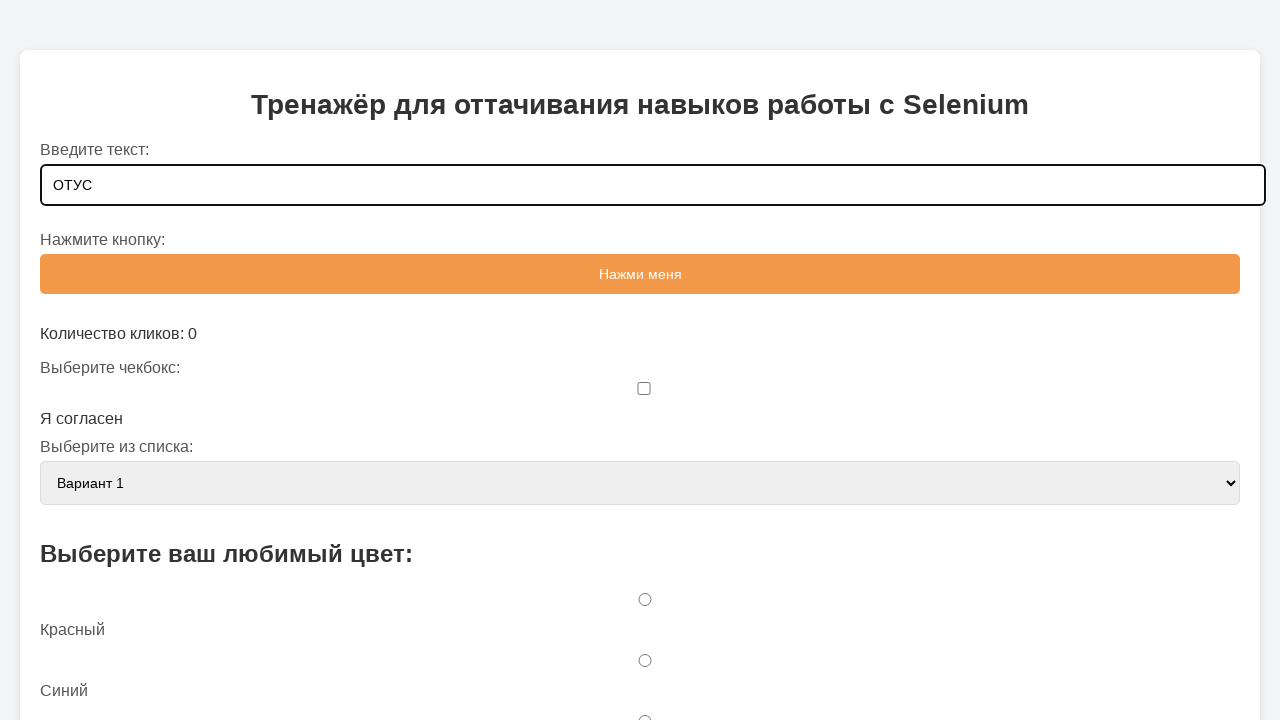

Verified input field contains 'ОТУС'
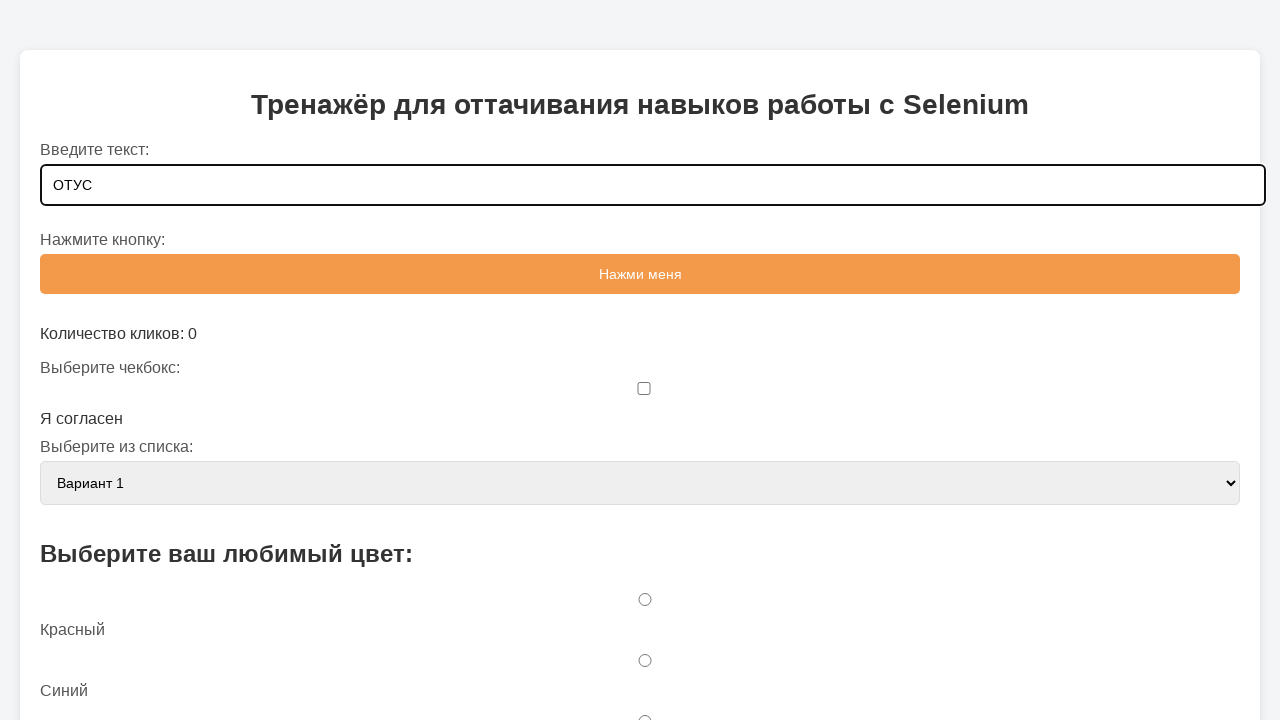

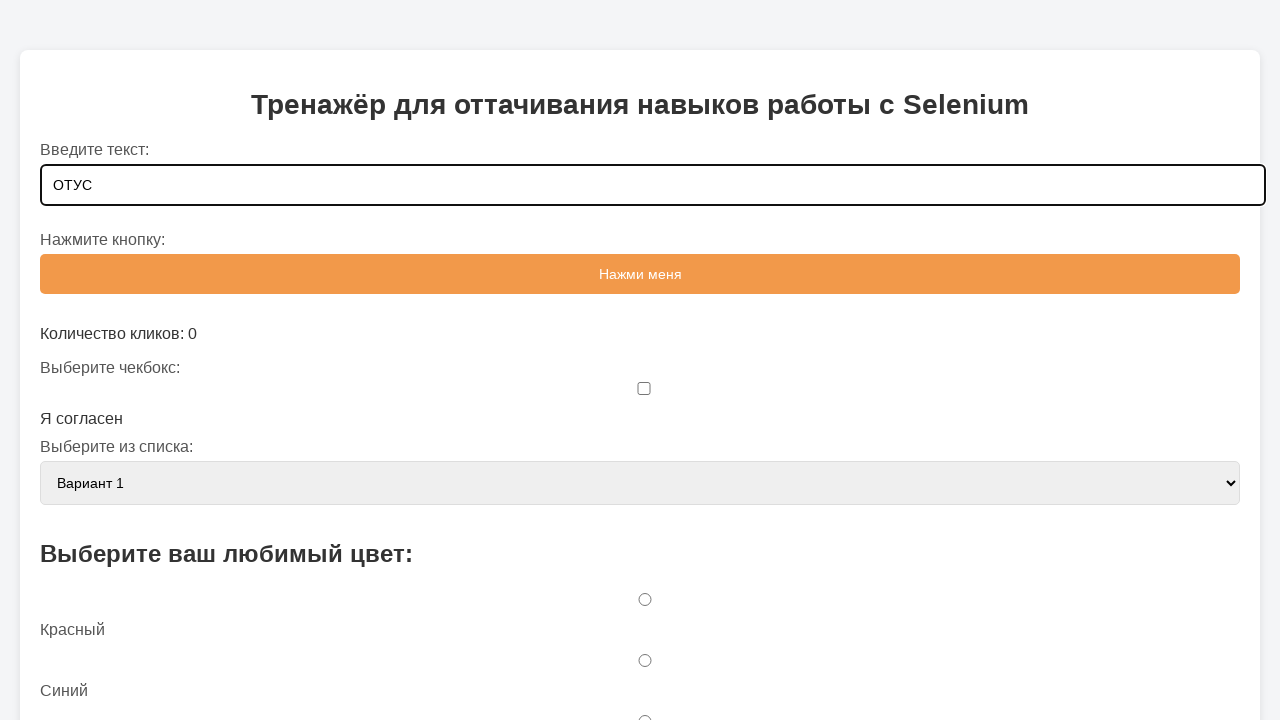